Tests checkbox and radio button interactions by toggling their states and verifying the selections.

Starting URL: https://bonigarcia.dev/selenium-webdriver-java/web-form.html

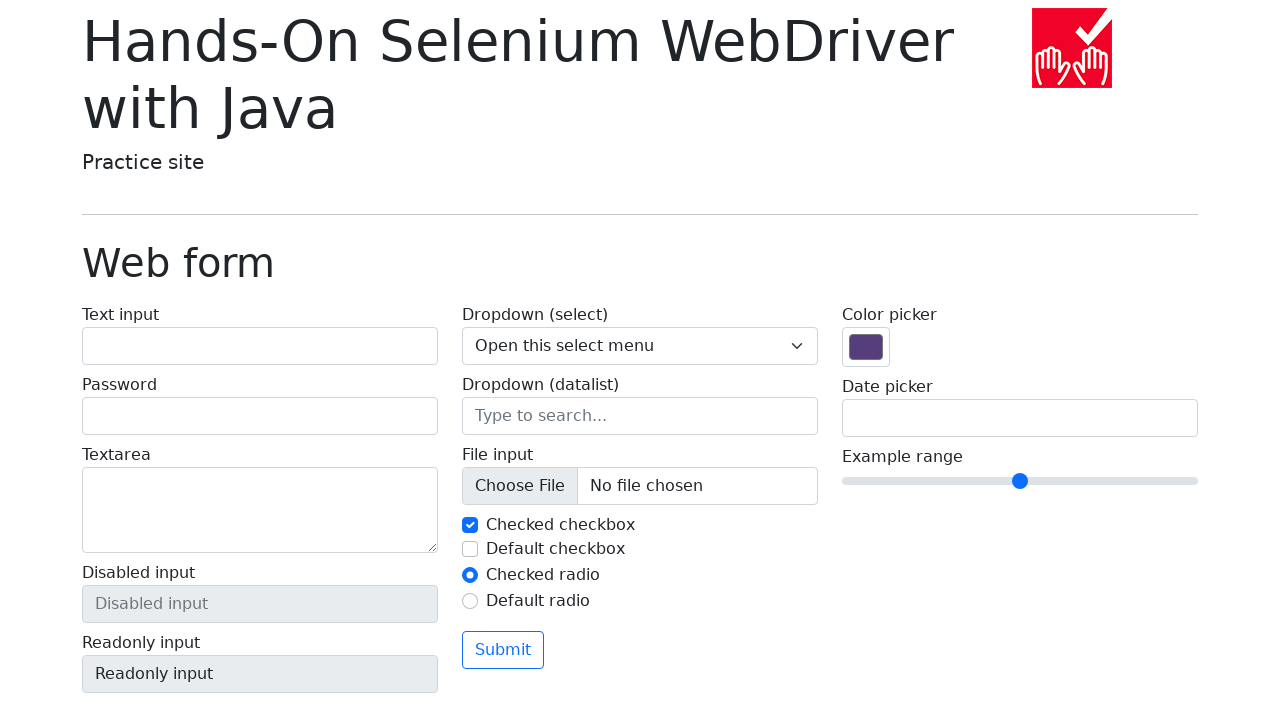

Scrolled checkbox/radio section into view
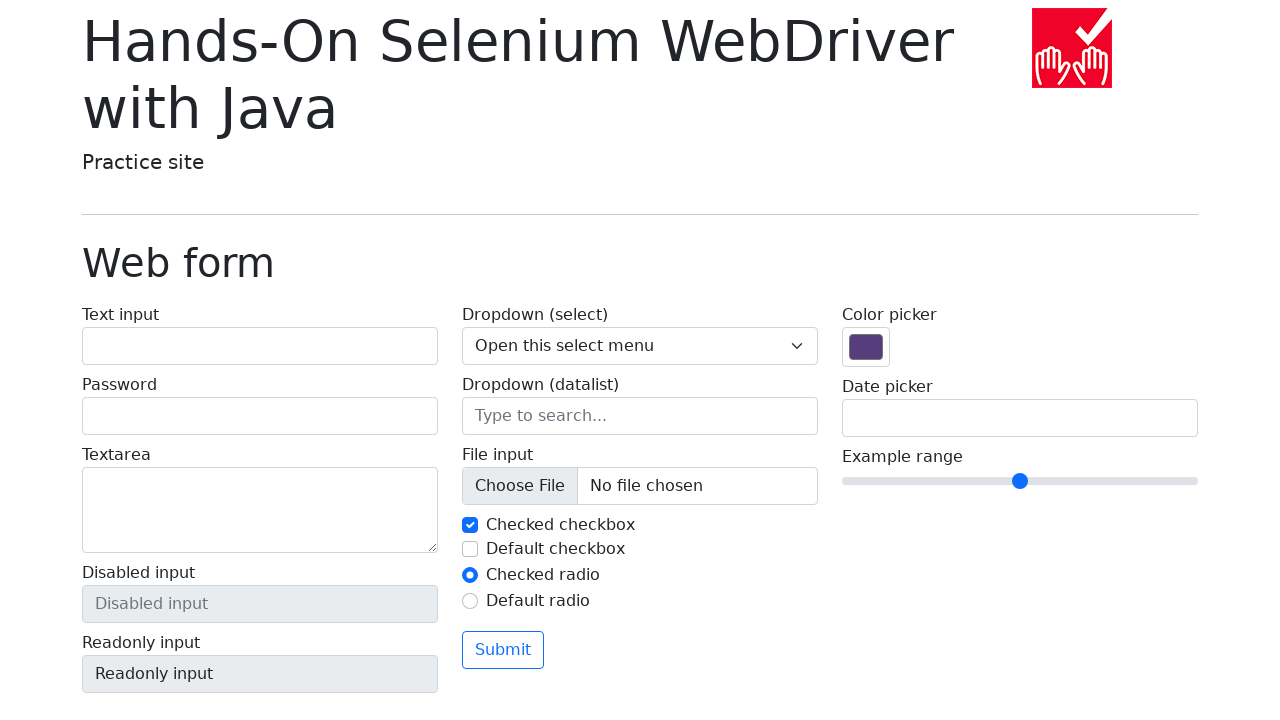

Clicked my-check-1 to uncheck it at (470, 525) on input#my-check-1
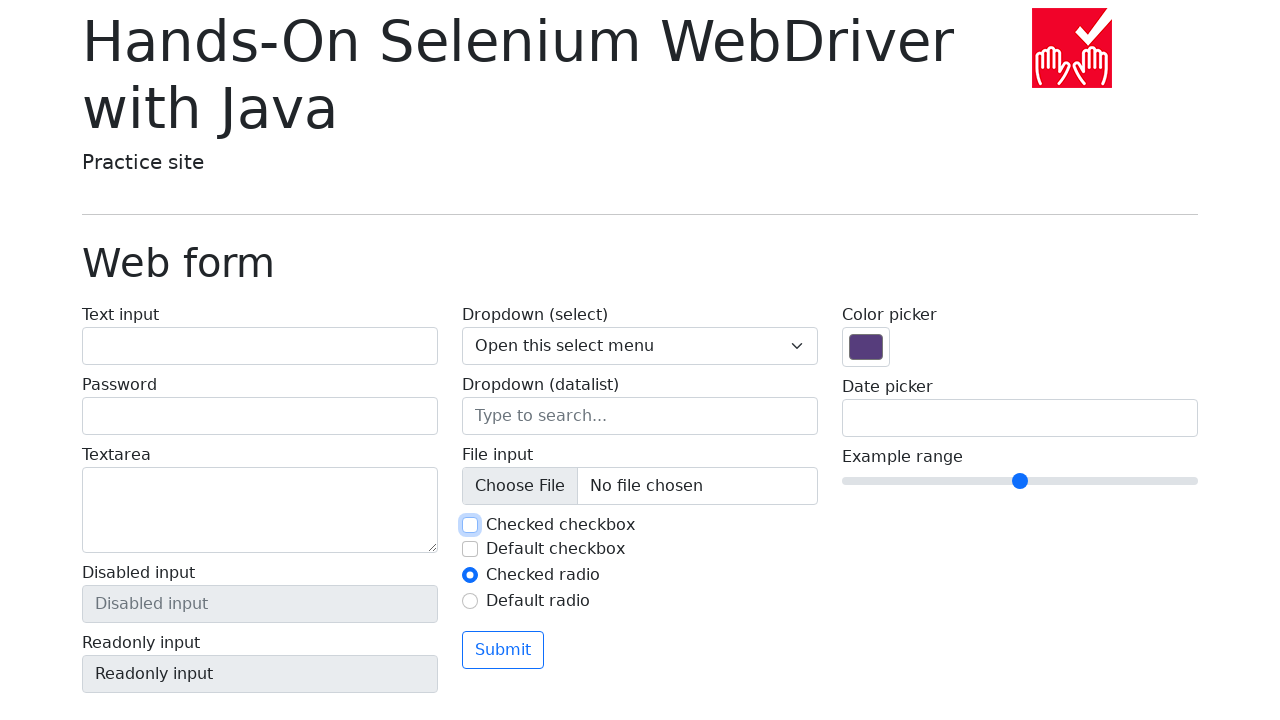

Clicked my-check-2 to check it at (470, 549) on input#my-check-2
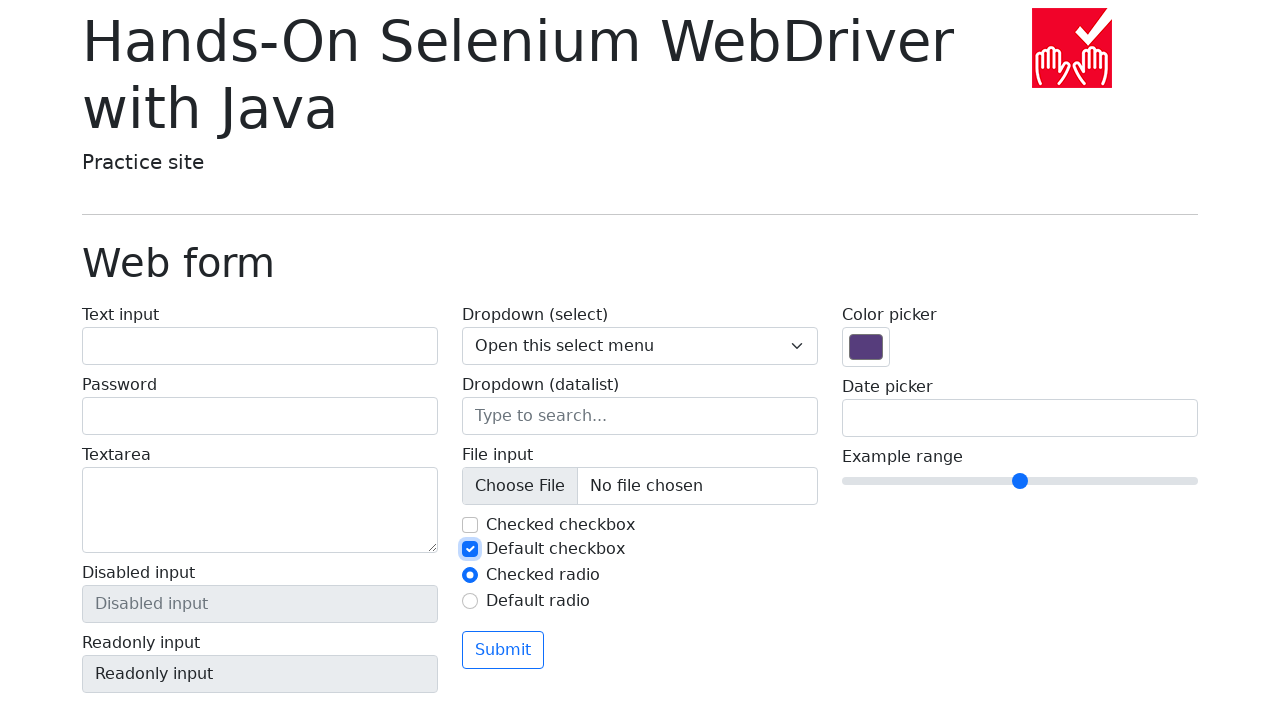

Clicked my-radio-2 to select it at (470, 601) on input#my-radio-2
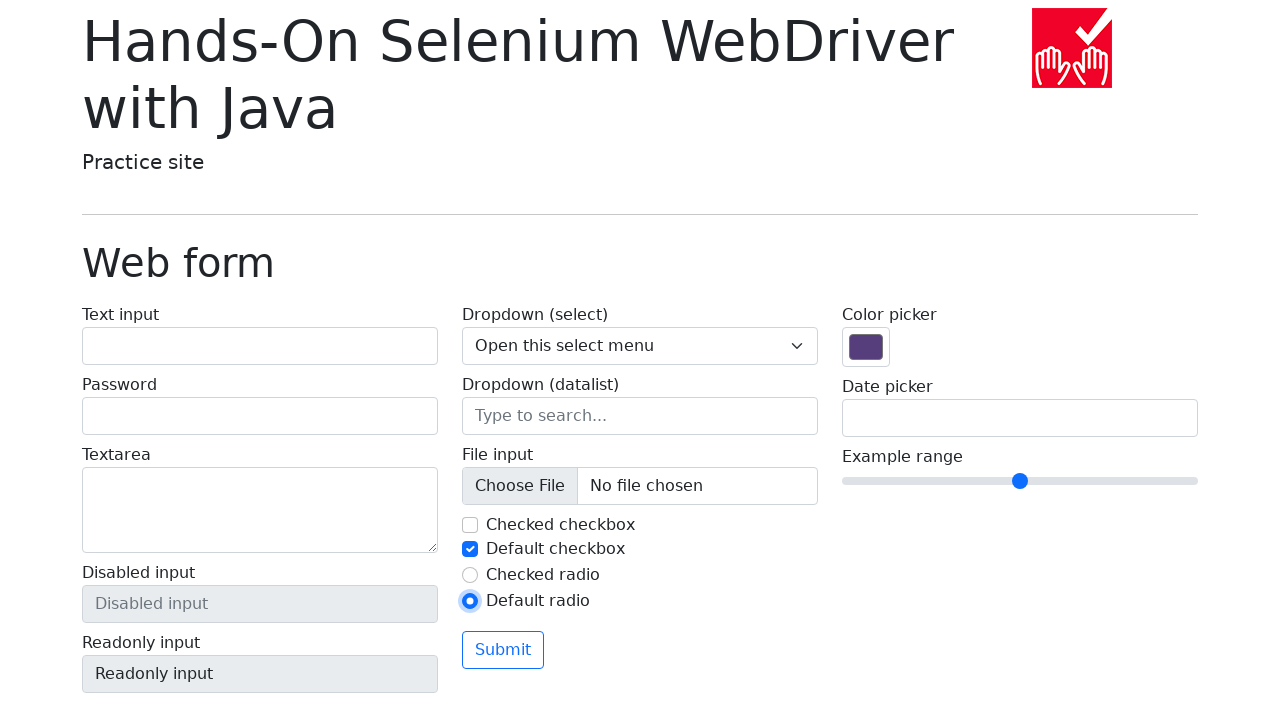

Clicked my-radio-1 to select it back at (470, 575) on input#my-radio-1
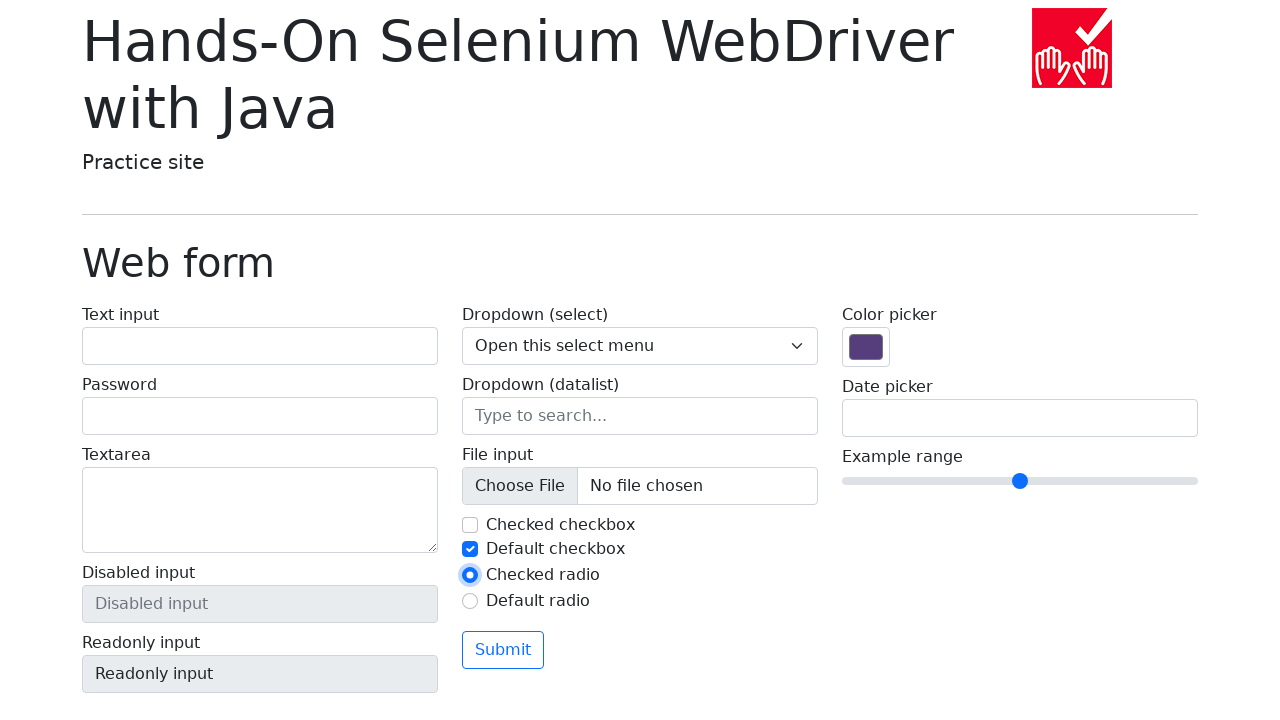

Verified my-check-1 is unchecked
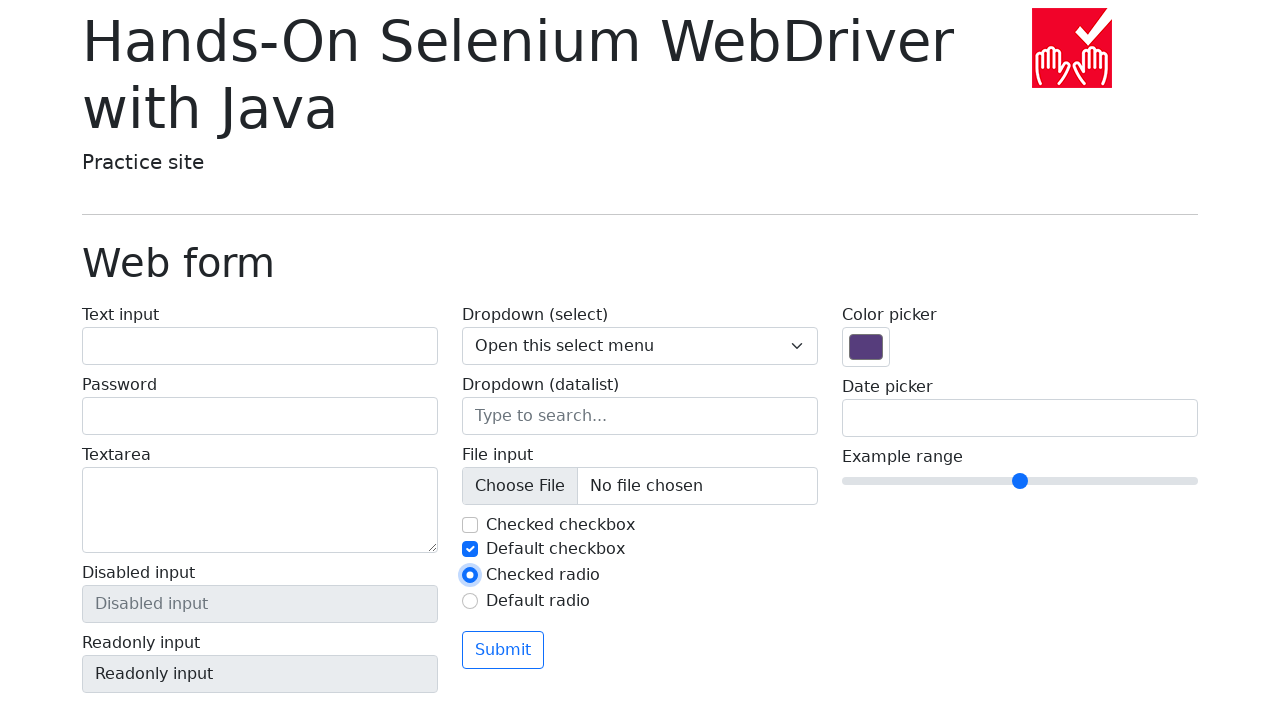

Verified my-check-2 is checked
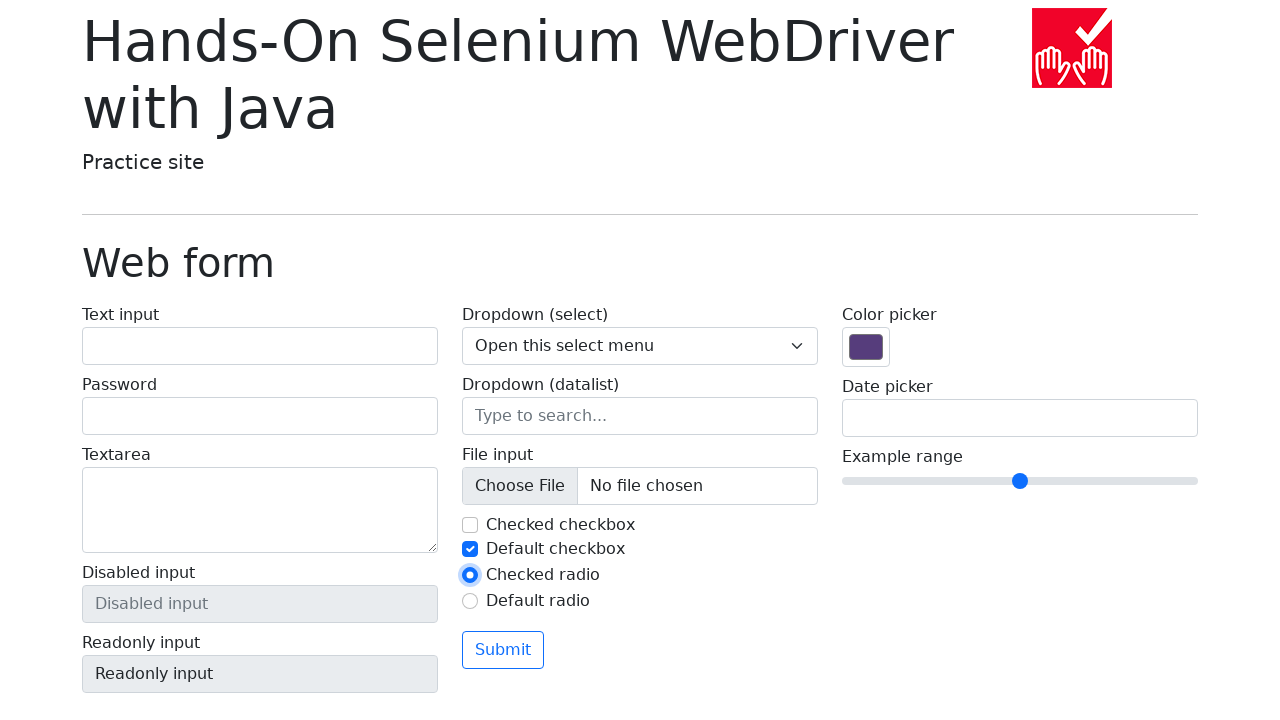

Verified my-radio-1 is checked
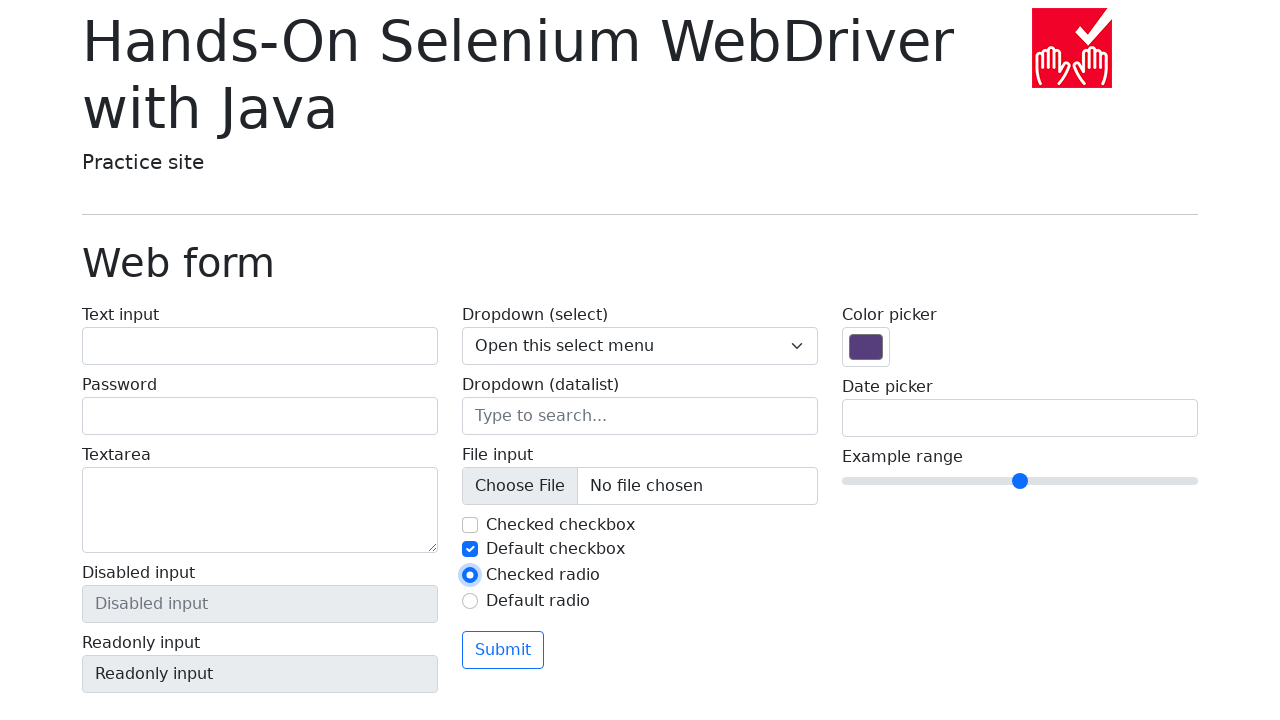

Verified my-radio-2 is unchecked
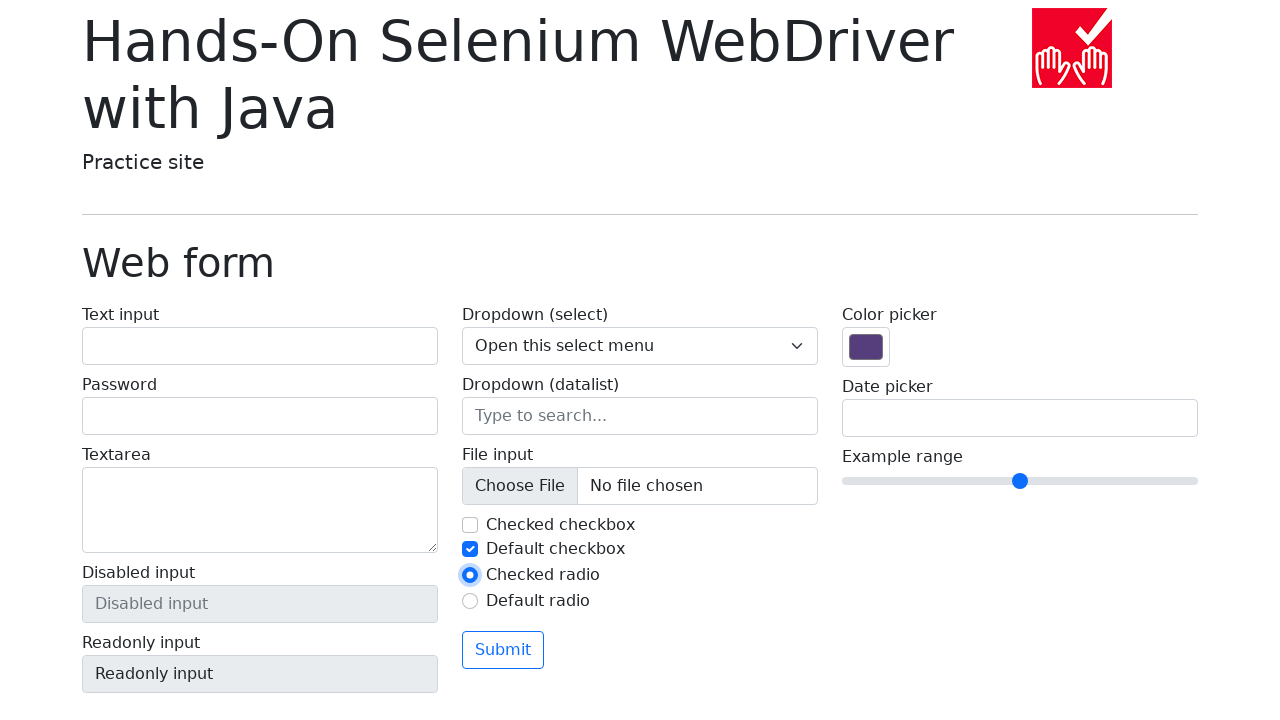

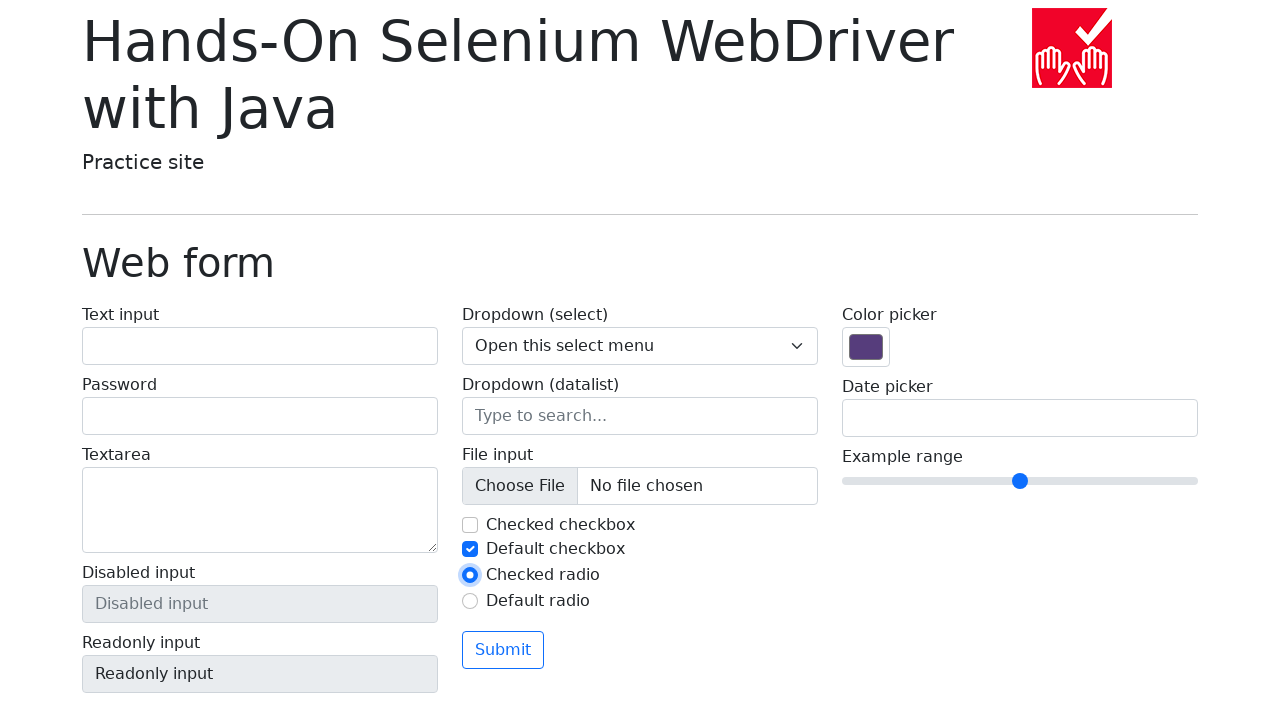